Tests dropdown selection by navigating to dropdown page and selecting an option from the dropdown menu

Starting URL: https://the-internet.herokuapp.com/

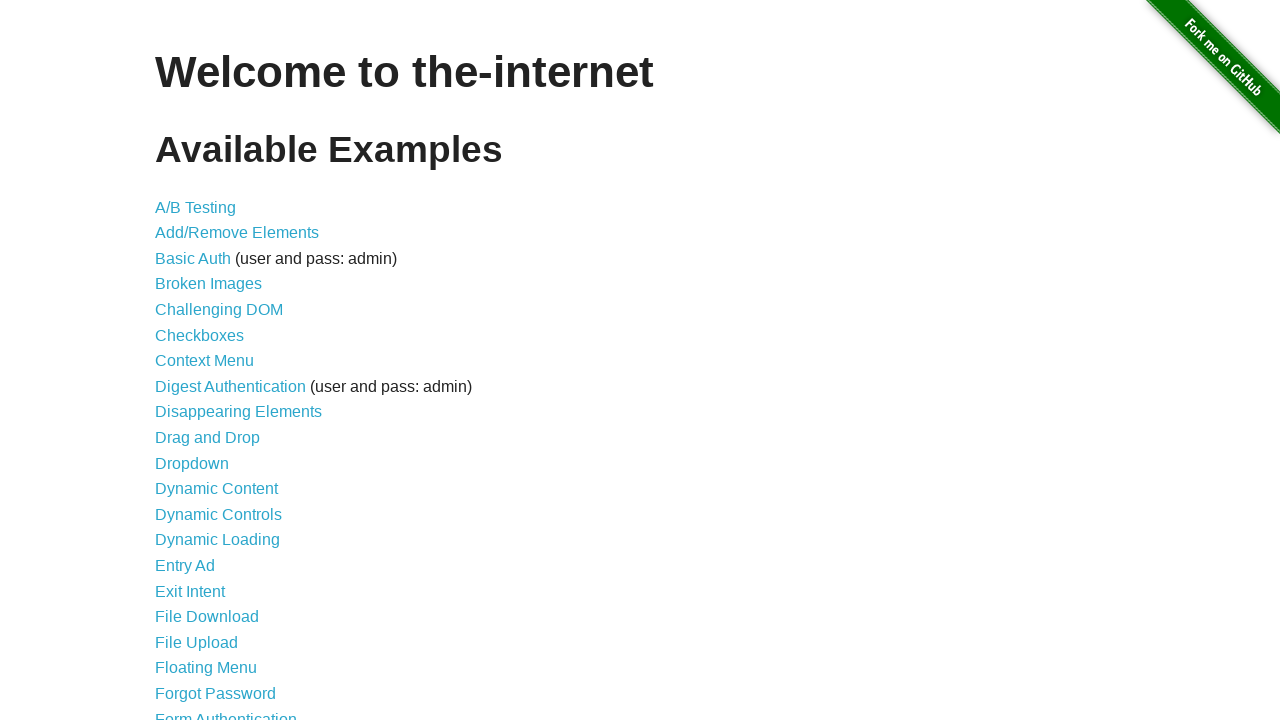

Clicked on the dropdown link at (192, 463) on a[href='/dropdown']
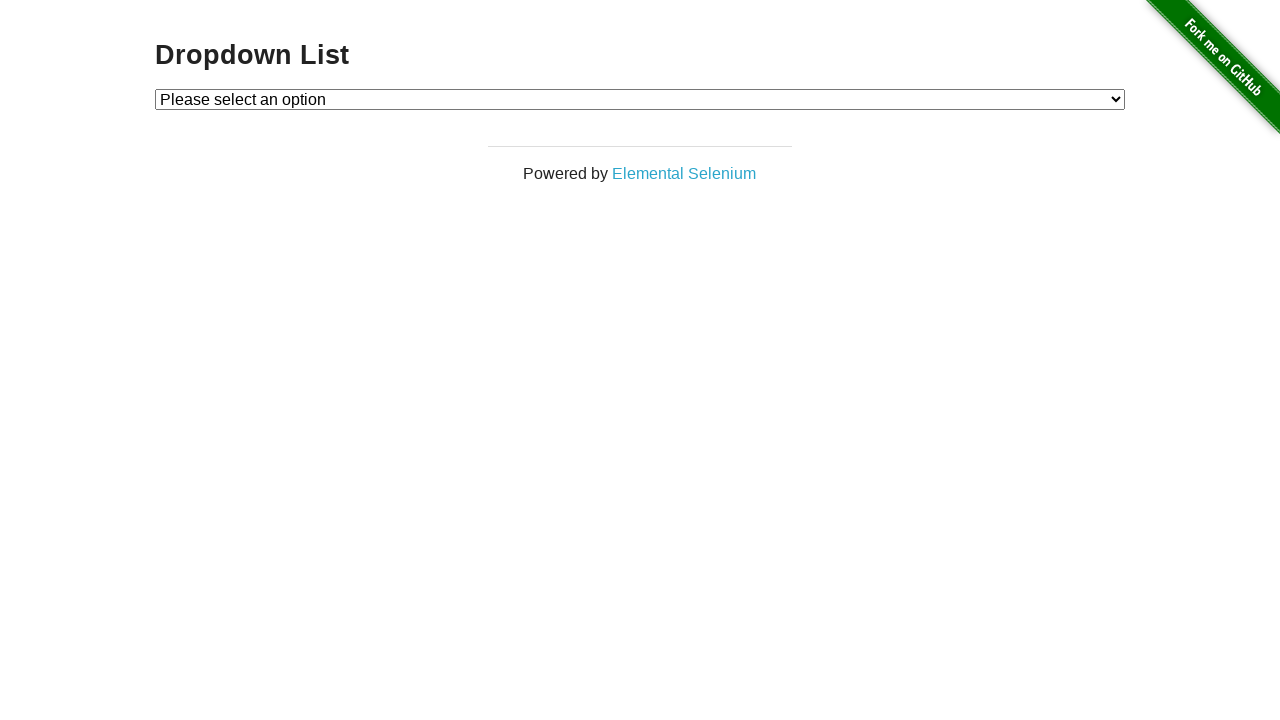

Dropdown menu loaded and became visible
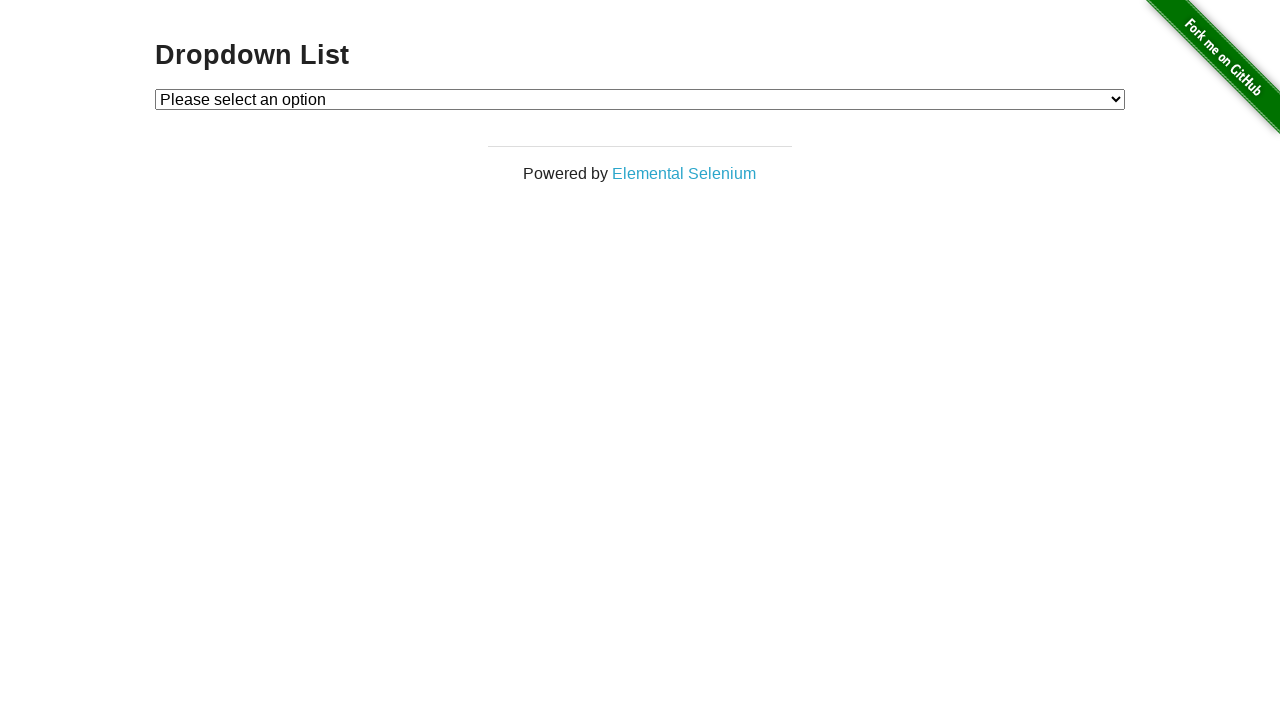

Selected 'Option 2' from the dropdown menu on #dropdown
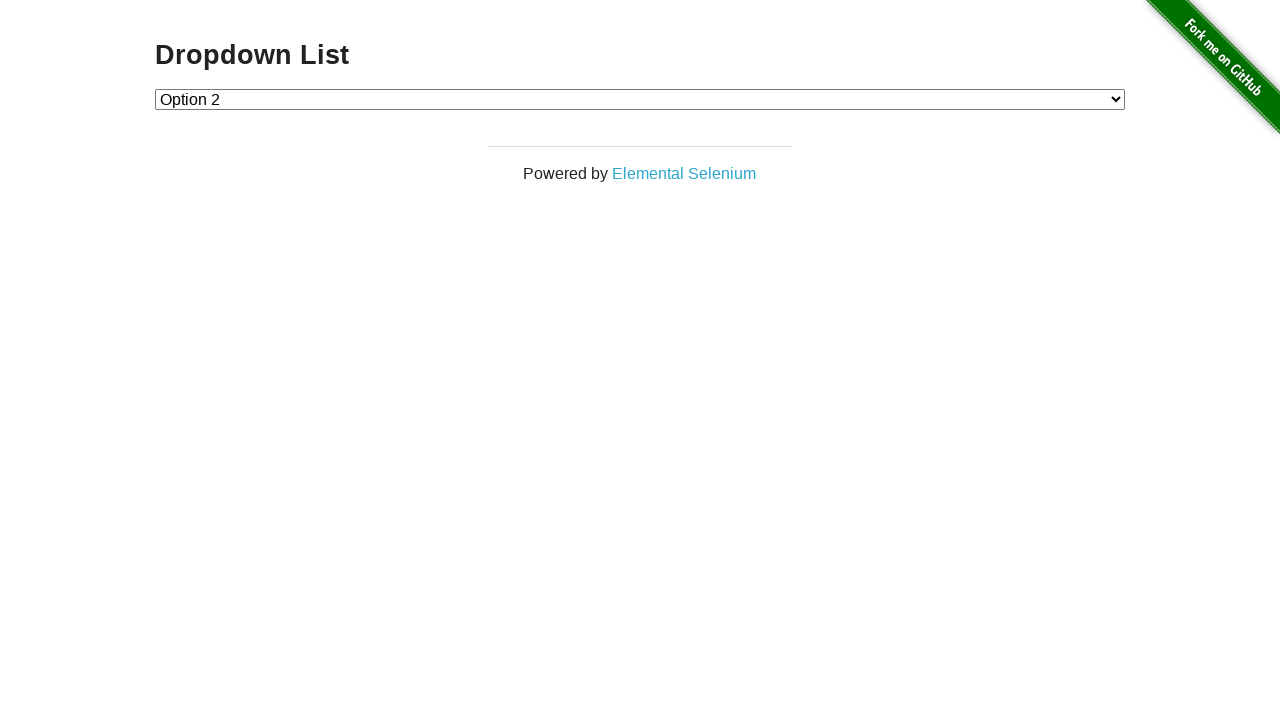

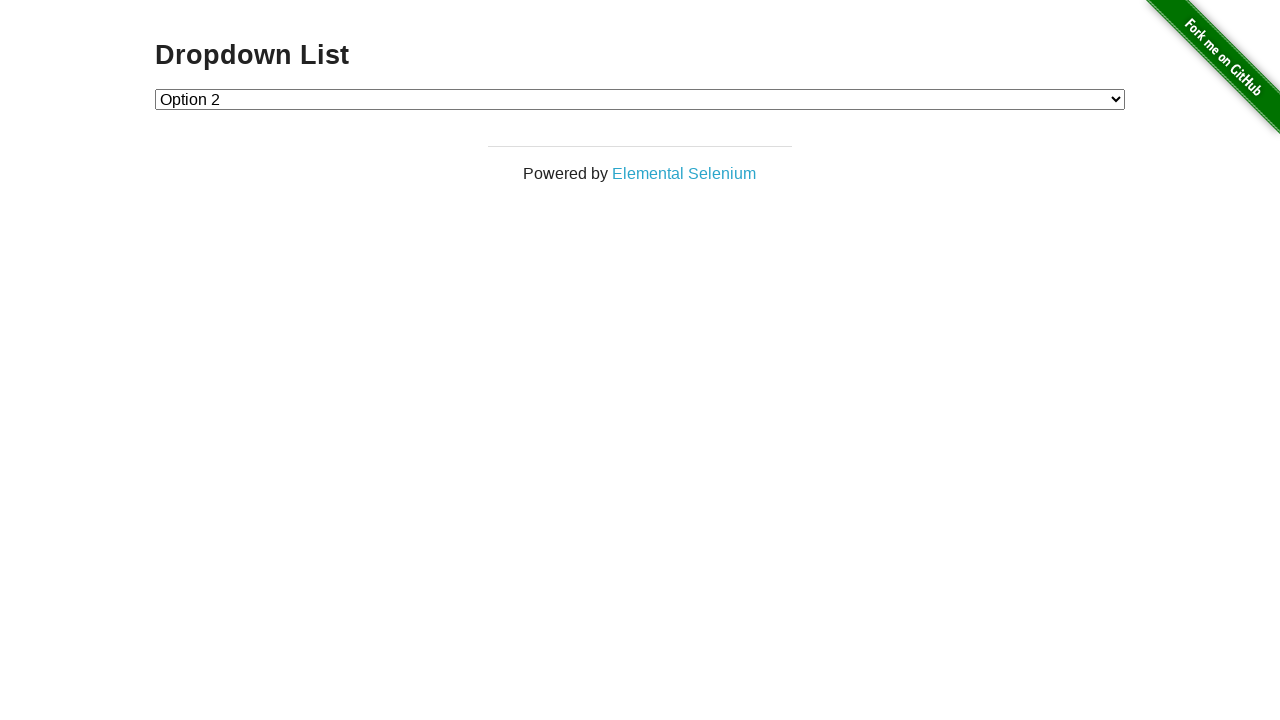